Tests navigation to the Book Store Application section by clicking on the corresponding card and verifying the URL changes correctly

Starting URL: https://demoqa.com/

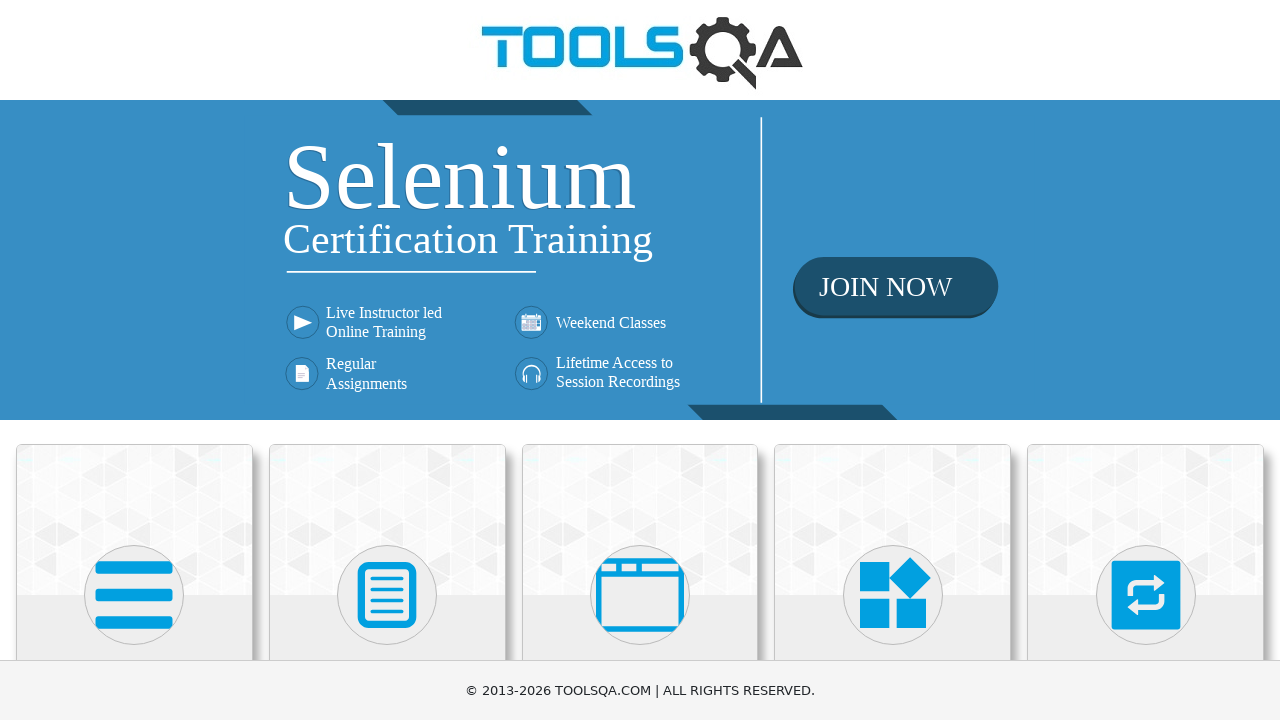

Located the Book Store Application card
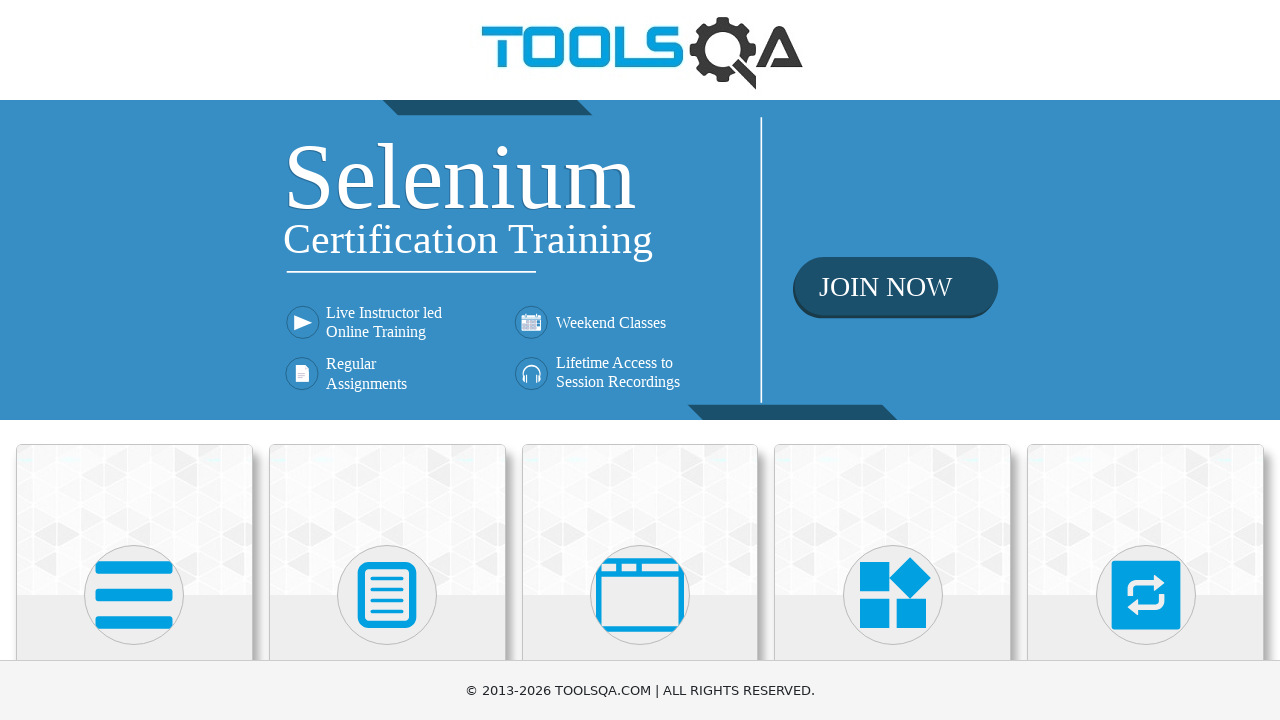

Scrolled Book Store Application card into view
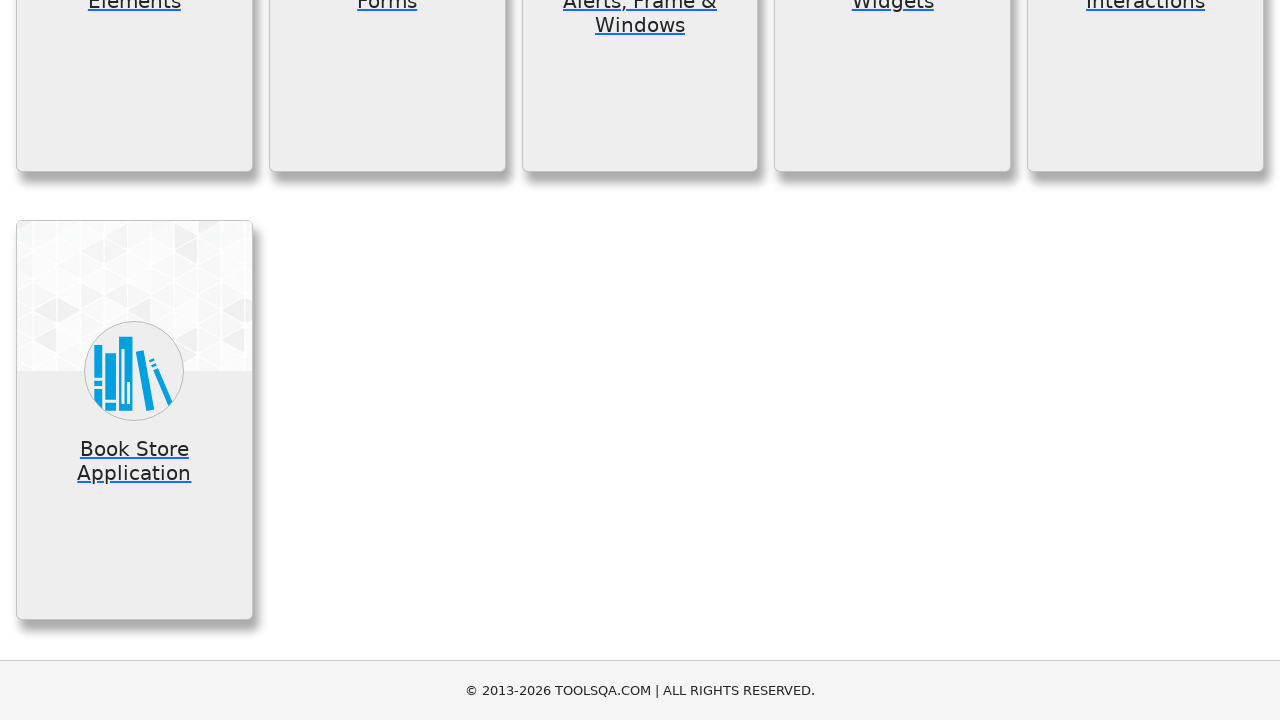

Clicked on the Book Store Application card at (134, 465) on .card-body >> internal:has-text="Book Store Application"i
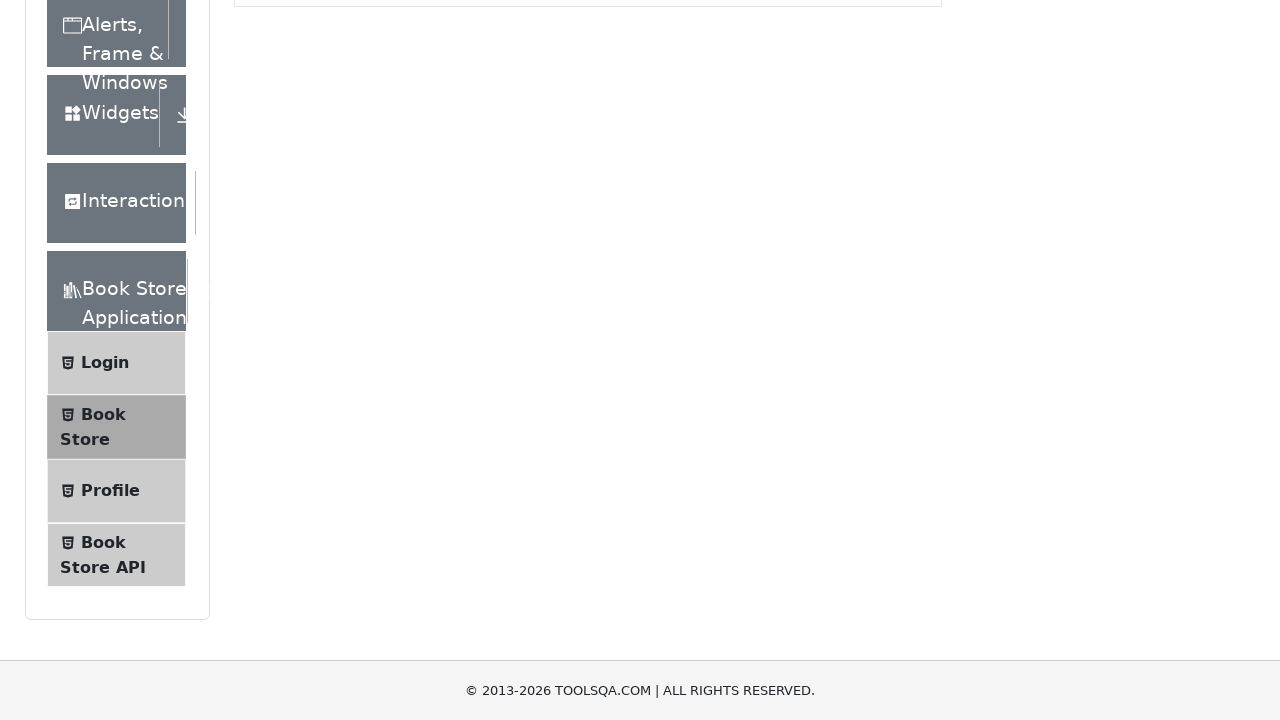

Verified navigation to Book Store Application page with URL containing '/books'
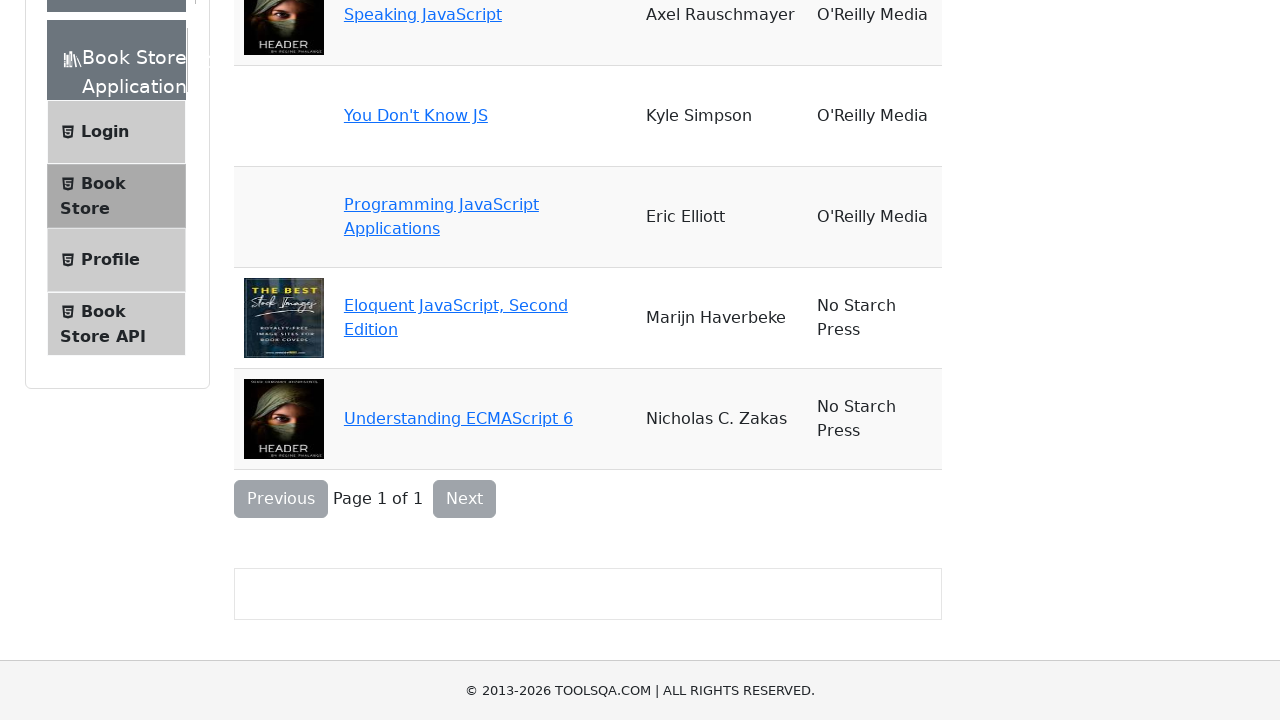

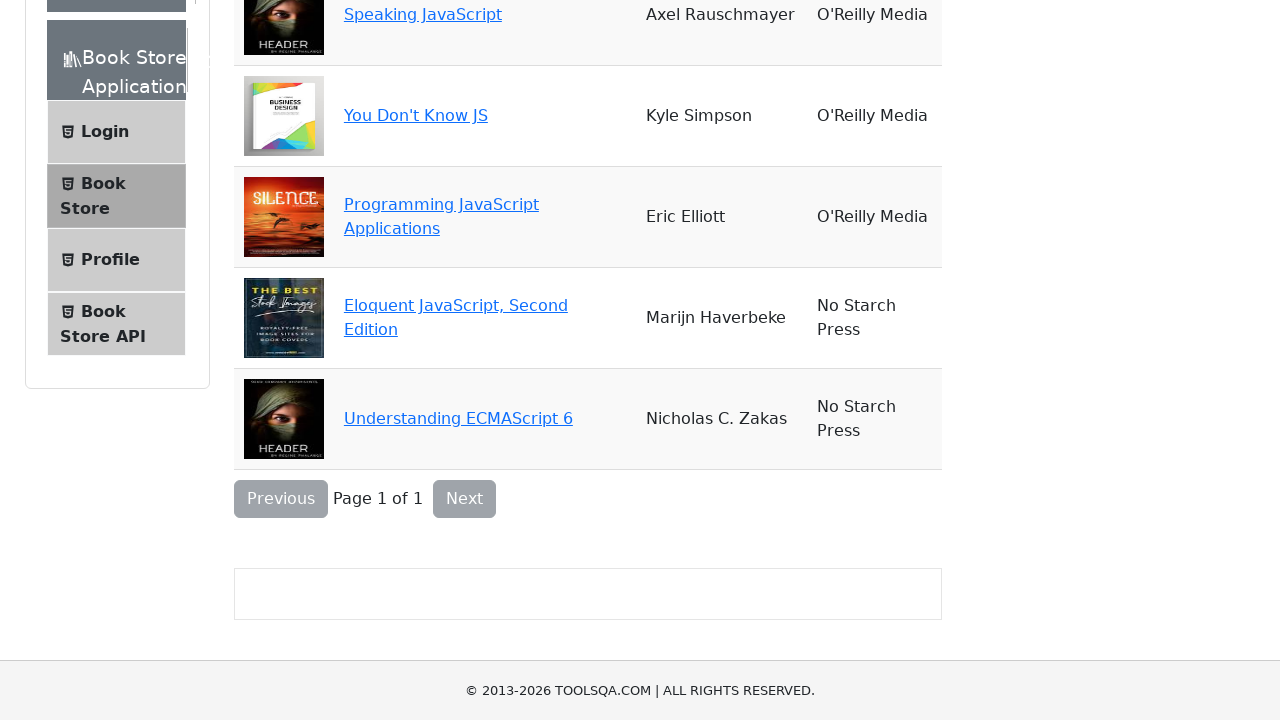